Tests drag and drop functionality by dragging an element from source to target location within an iframe

Starting URL: https://jqueryui.com/droppable/

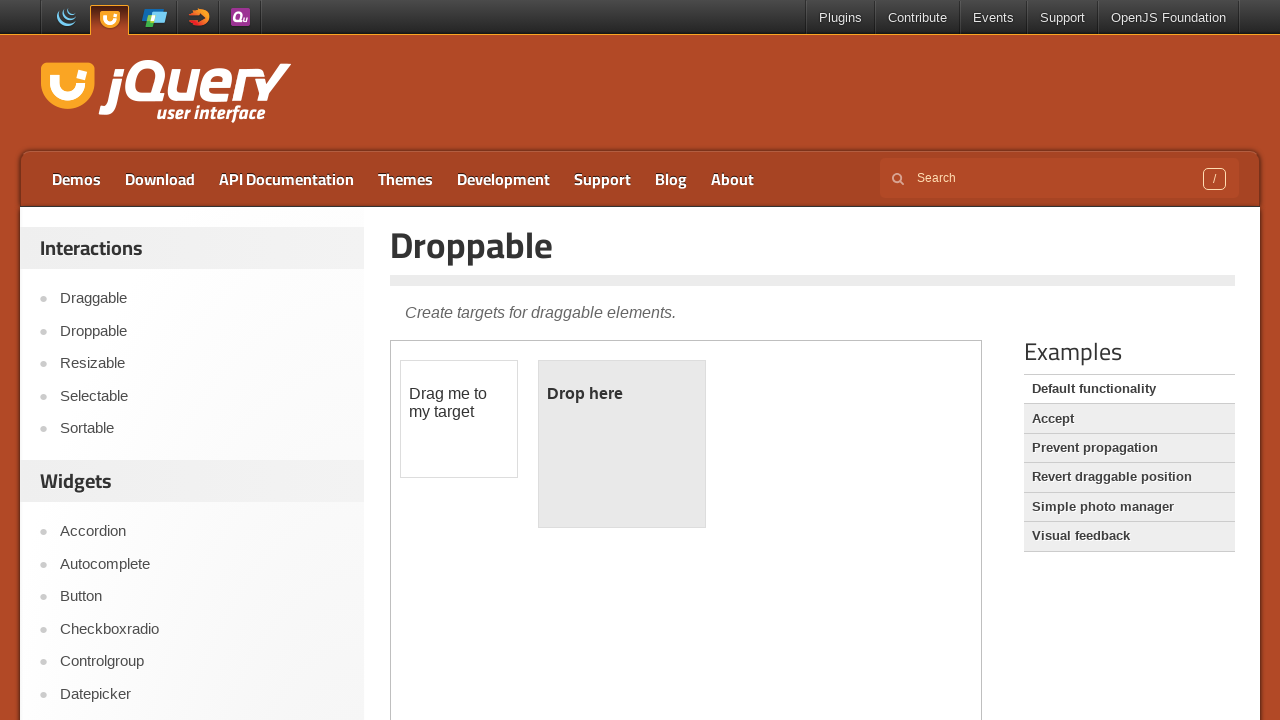

Navigated to jQuery UI droppable demo page
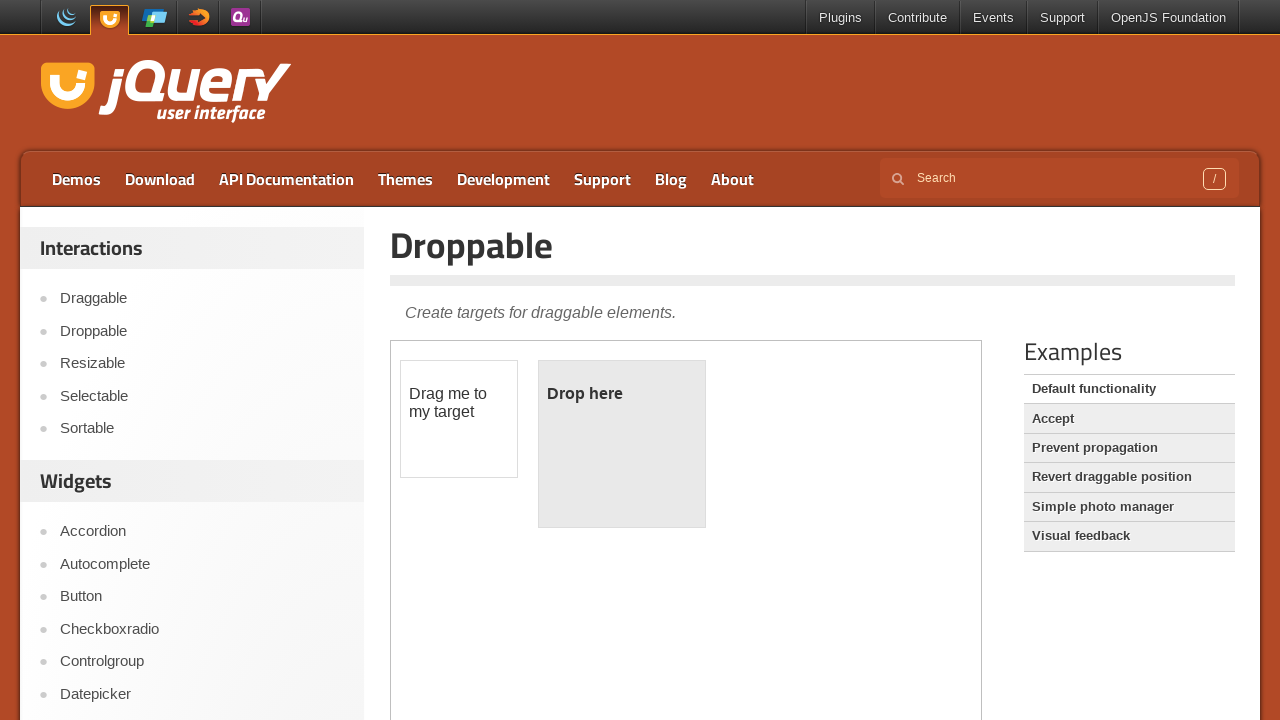

Located the iframe containing the drag and drop demo
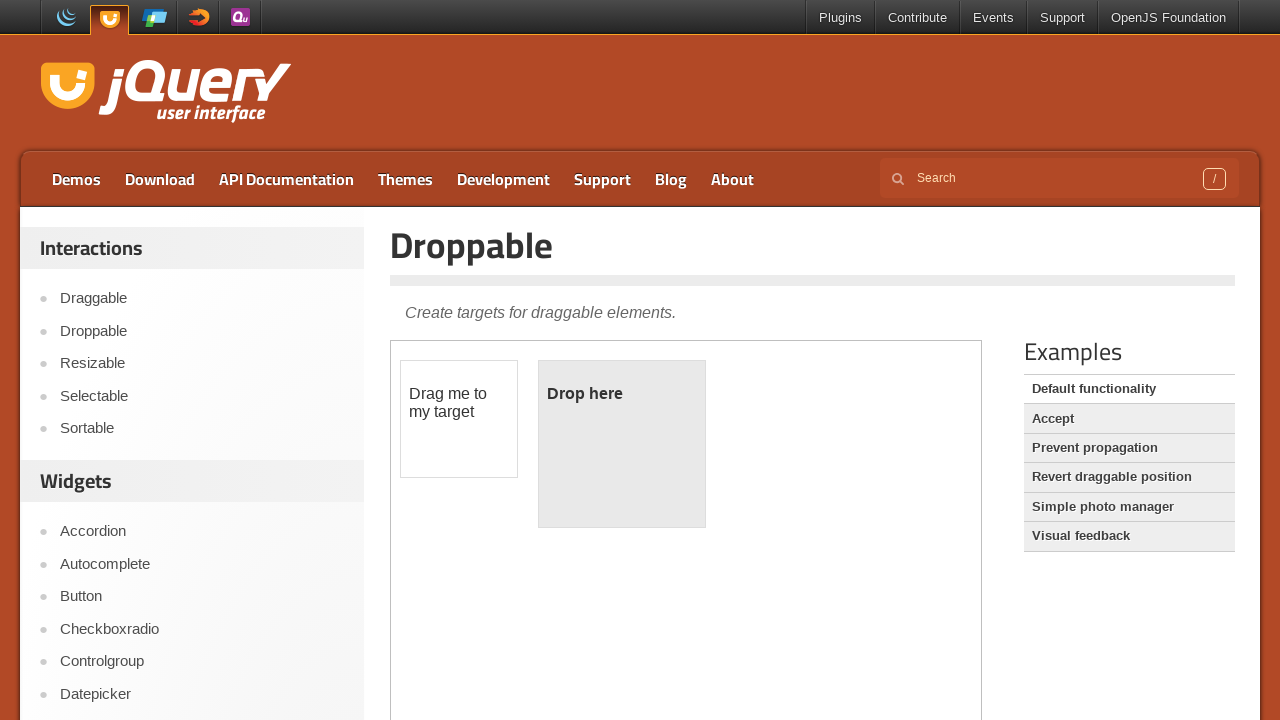

Located the draggable element
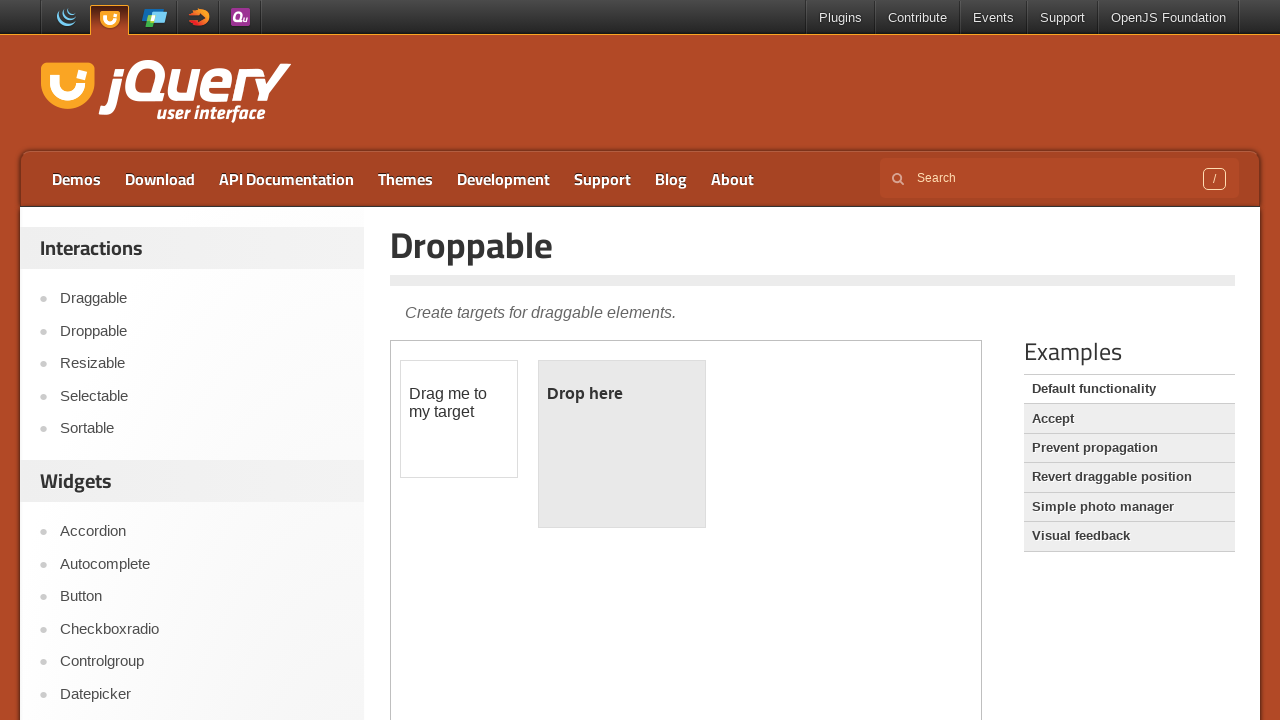

Located the droppable target element
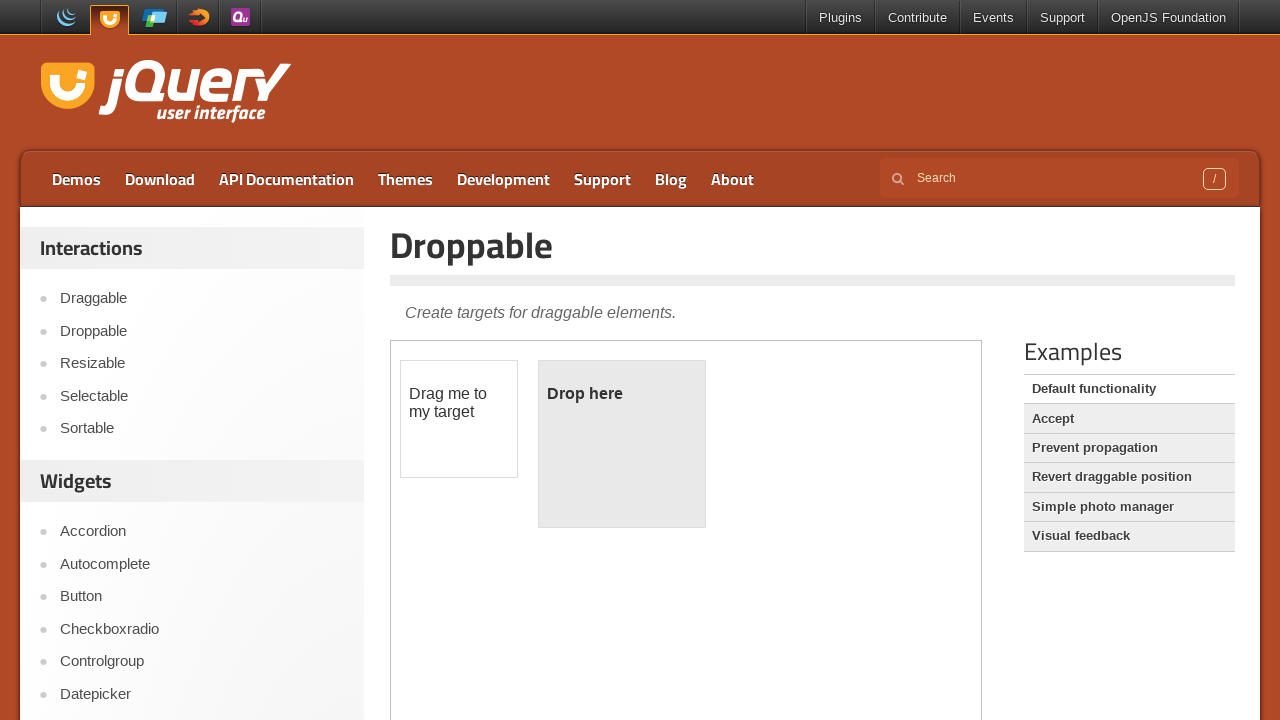

Dragged element from source to target location at (622, 444)
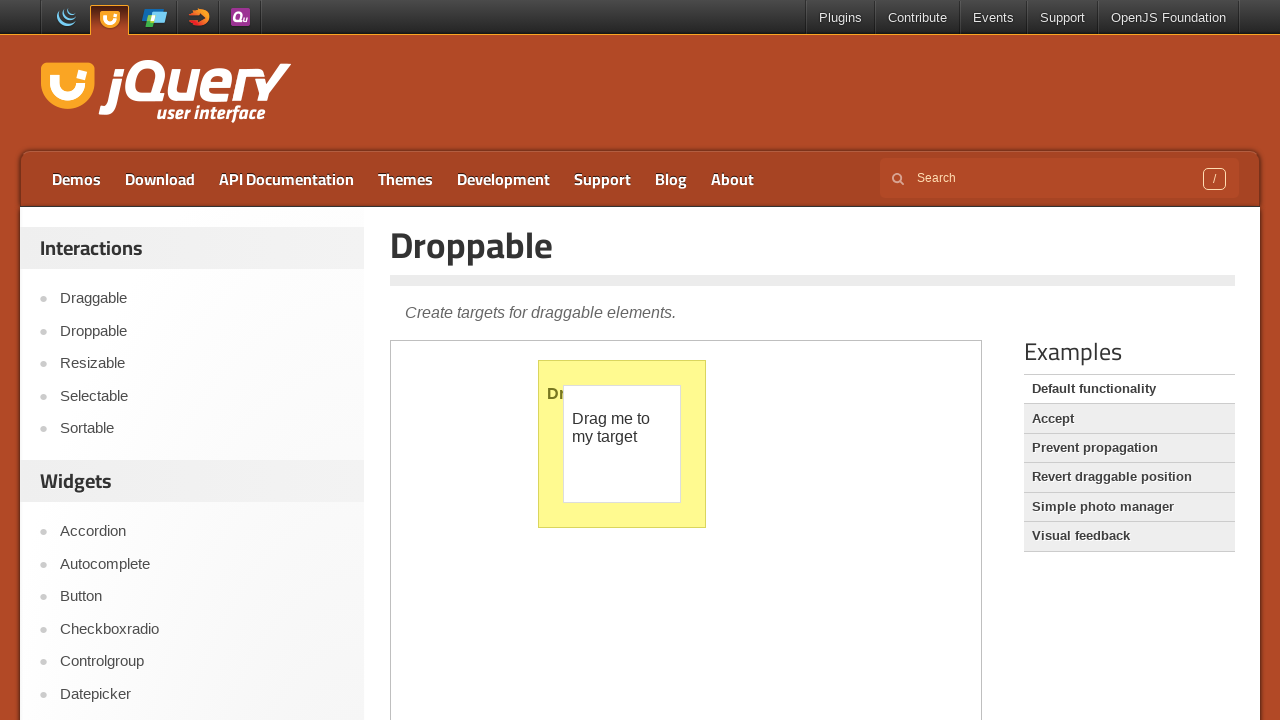

Waited 2 seconds to observe the drag and drop result
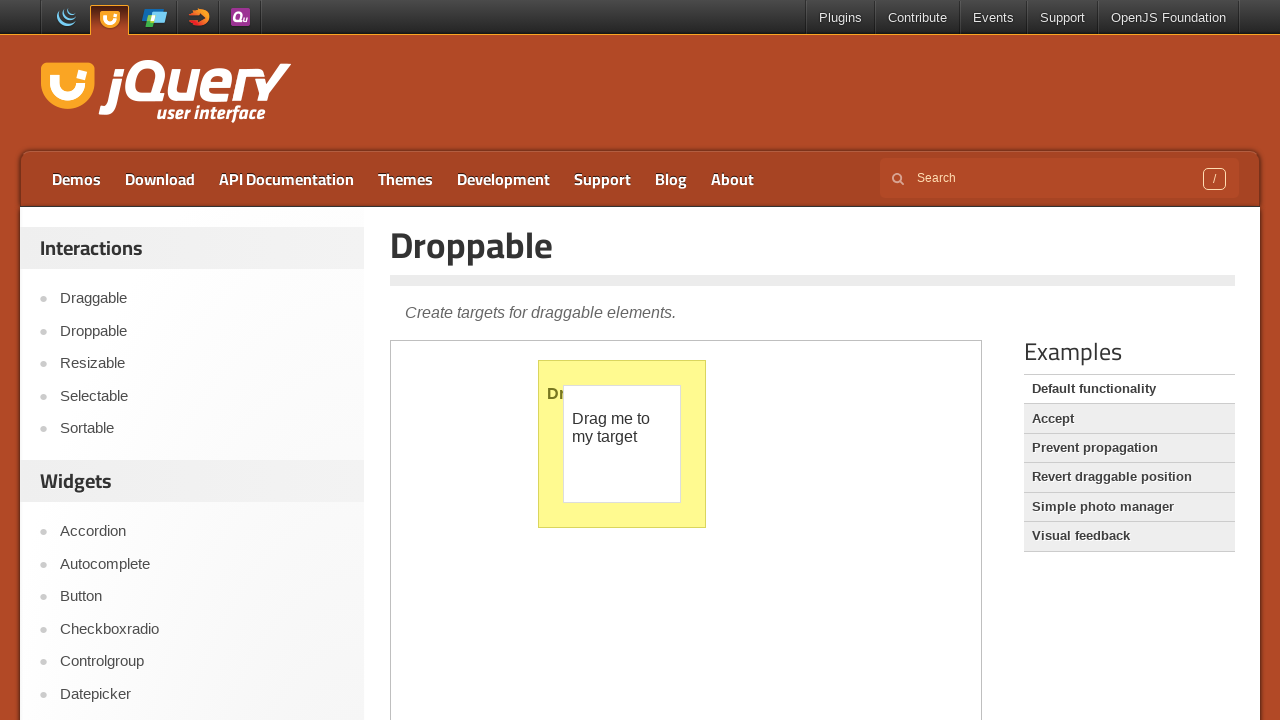

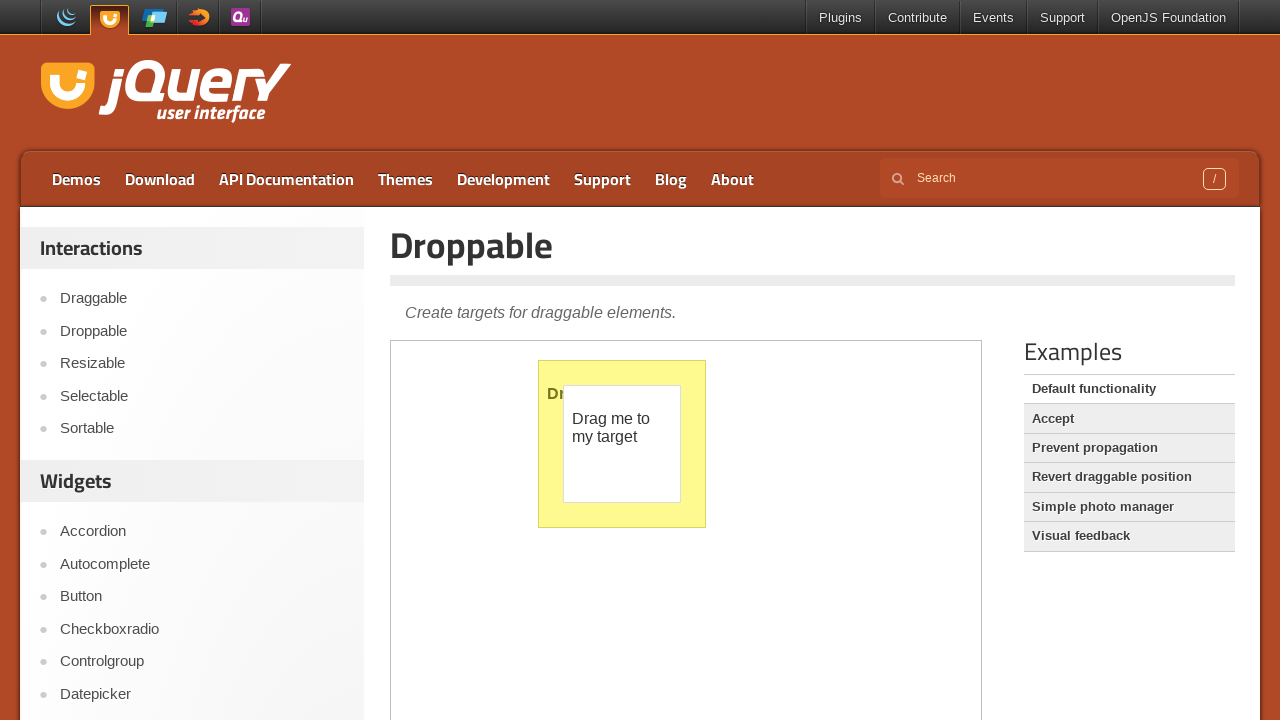